Tests a calculator form by reading two numbers, calculating their sum, selecting the result from a dropdown, and submitting the form

Starting URL: http://suninjuly.github.io/selects2.html

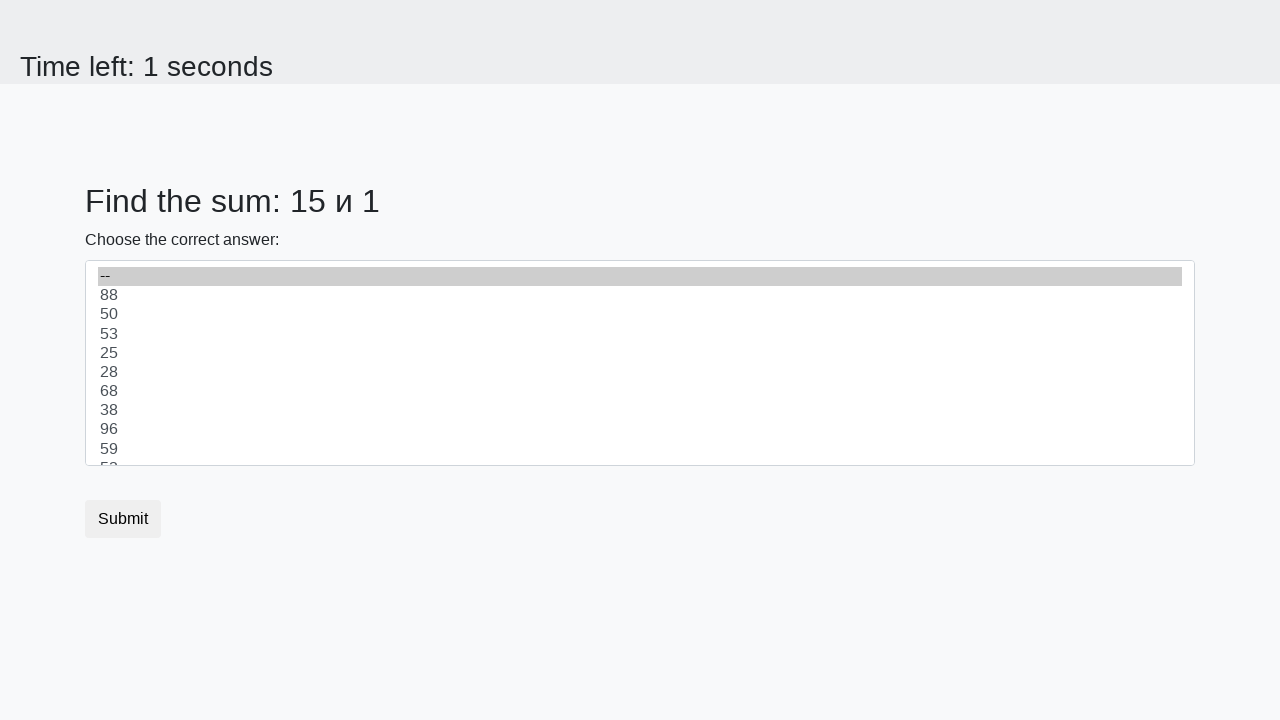

Retrieved first number from span#num1
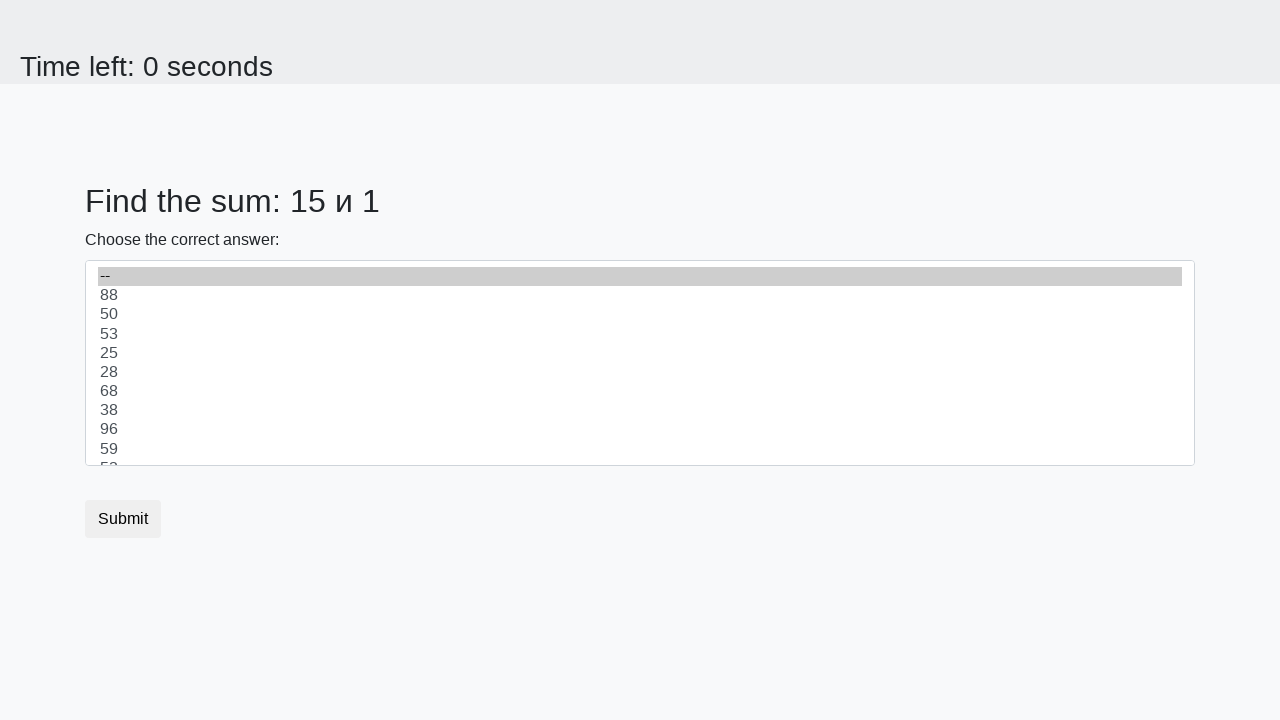

Retrieved second number from span#num2
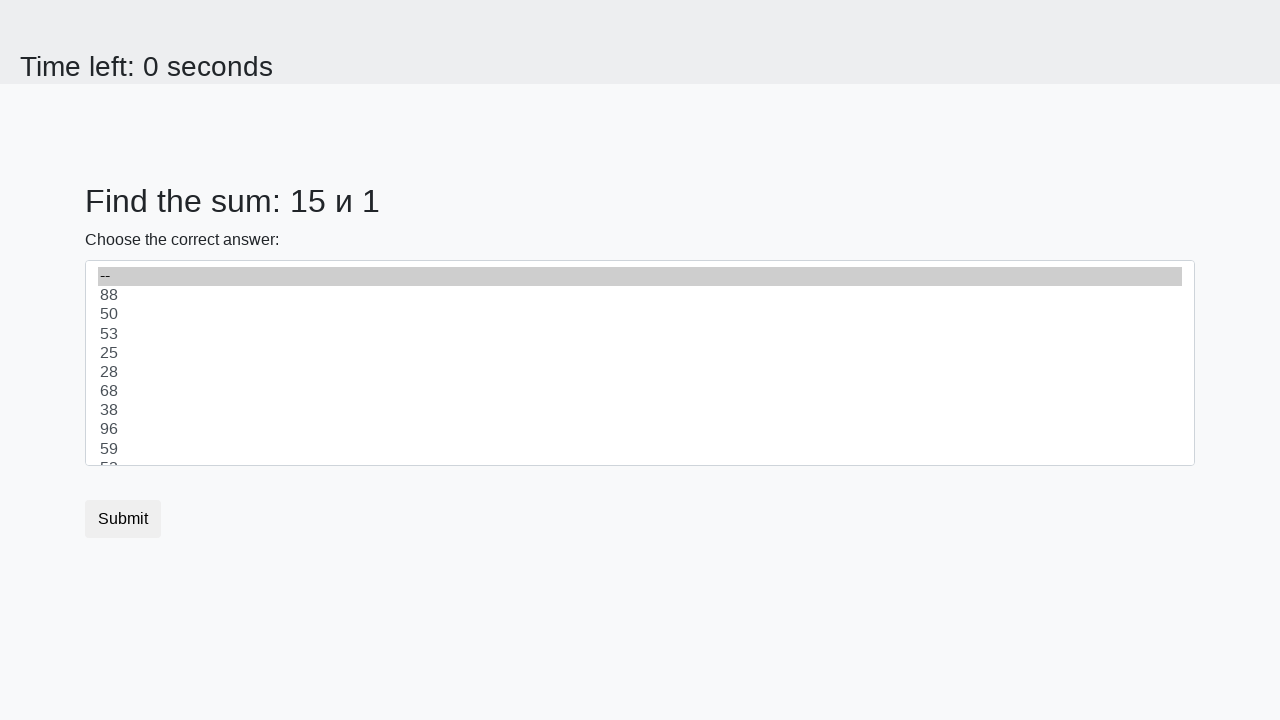

Calculated sum of 15 + 1 = 16
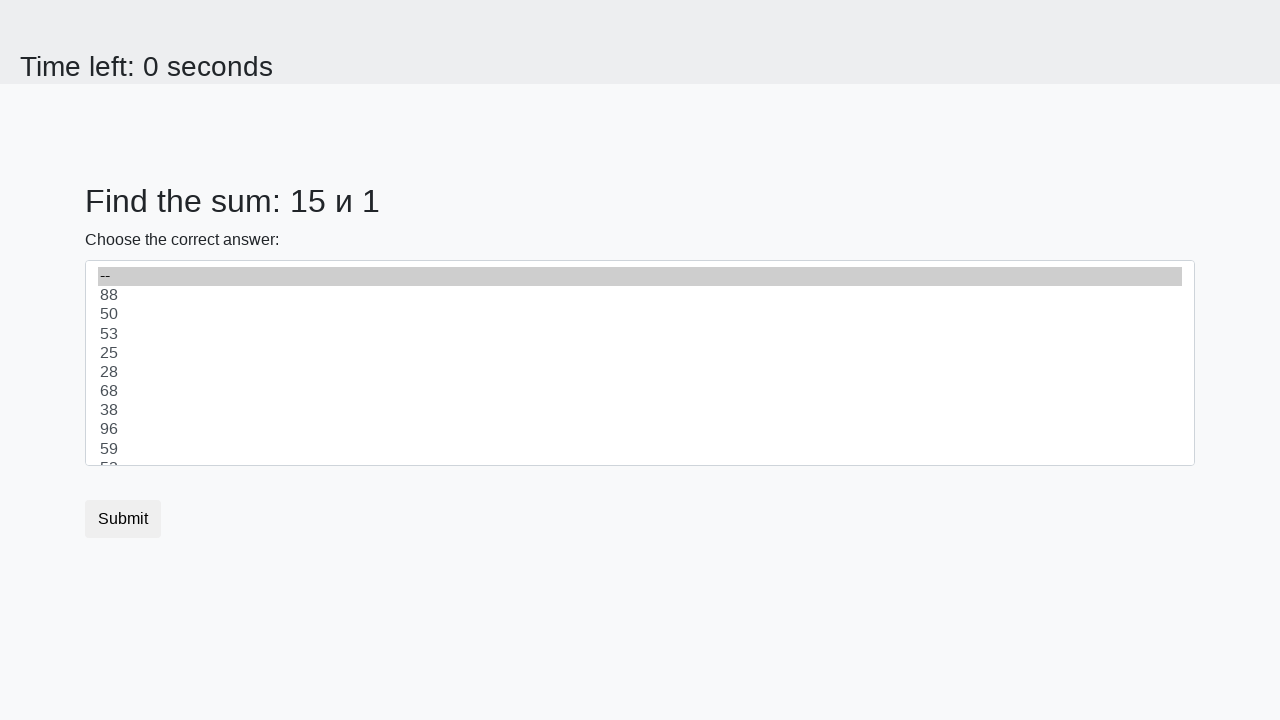

Selected sum value '16' from dropdown on select
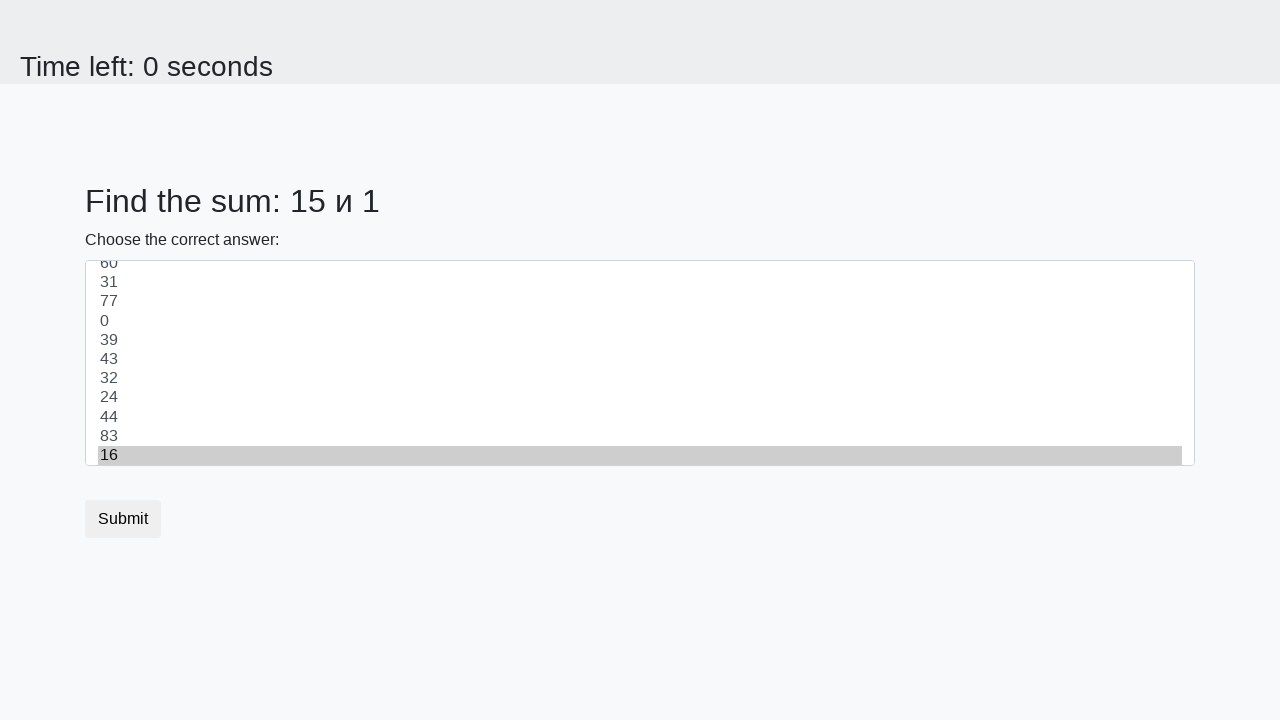

Clicked submit button to submit the form at (123, 519) on button[type='submit']
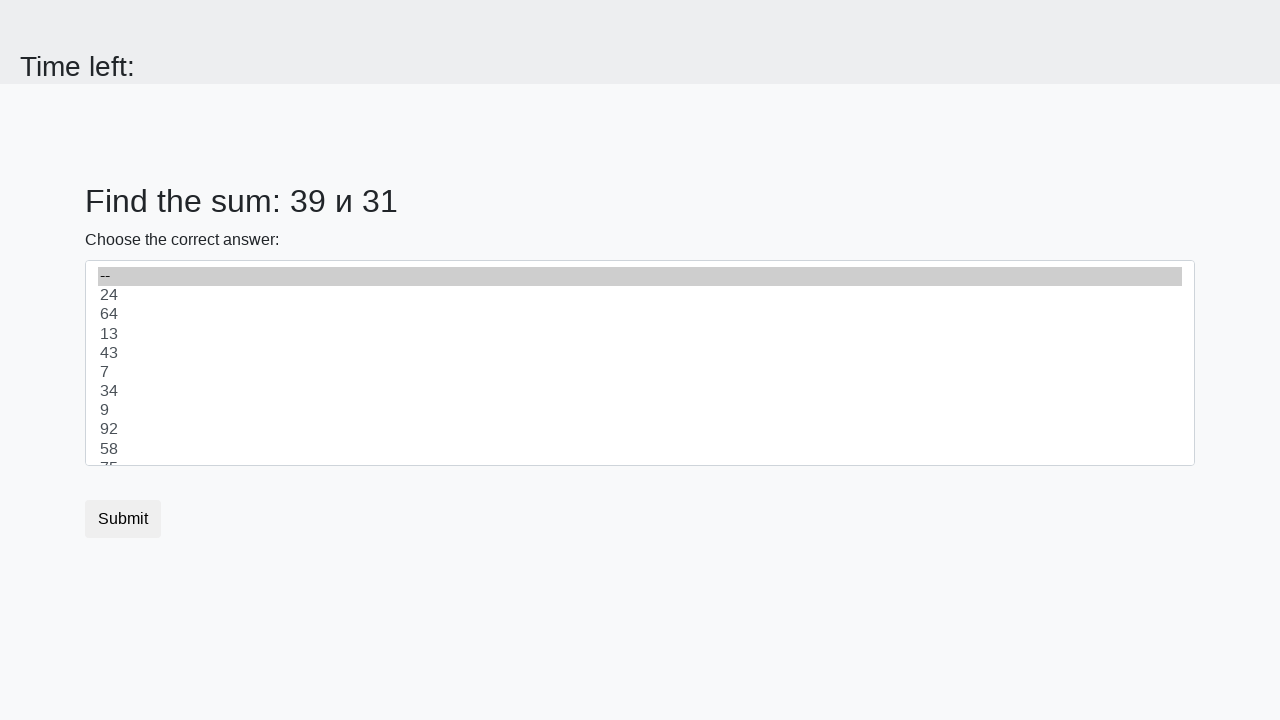

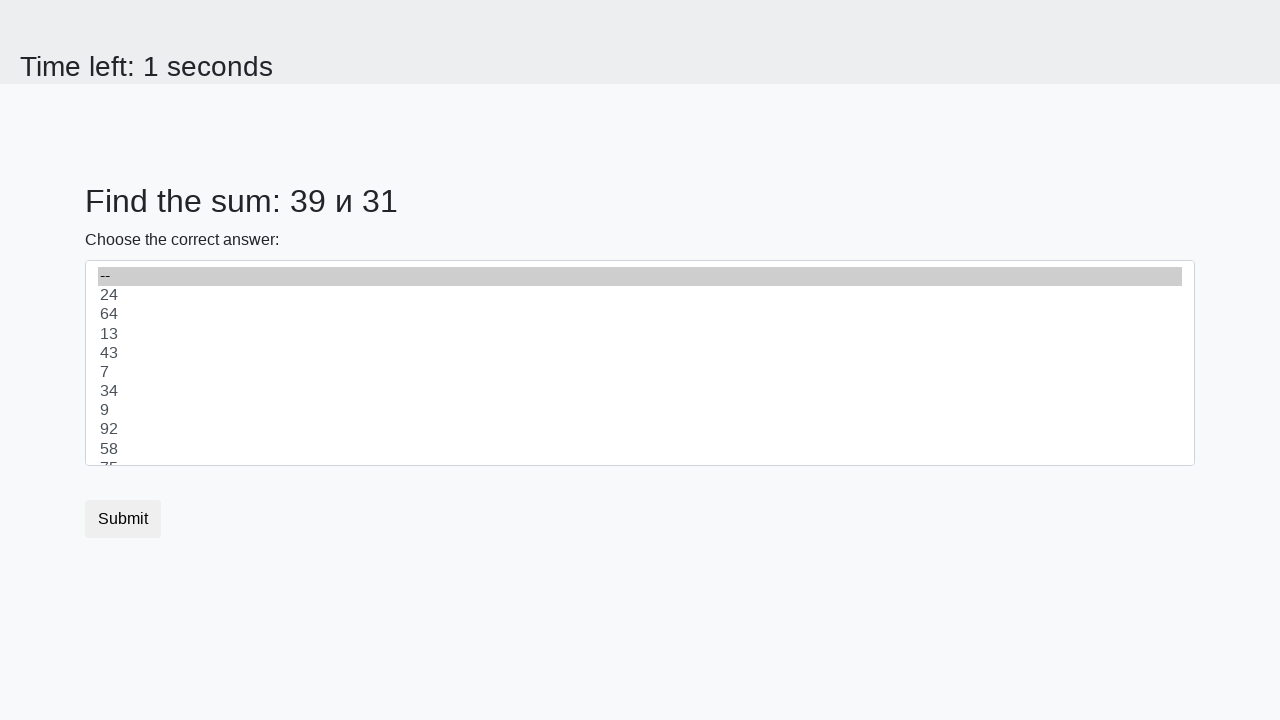